Tests football match data page by selecting "All matches" option and filtering by Spain country dropdown

Starting URL: https://www.adamchoi.co.uk/overs/detailed

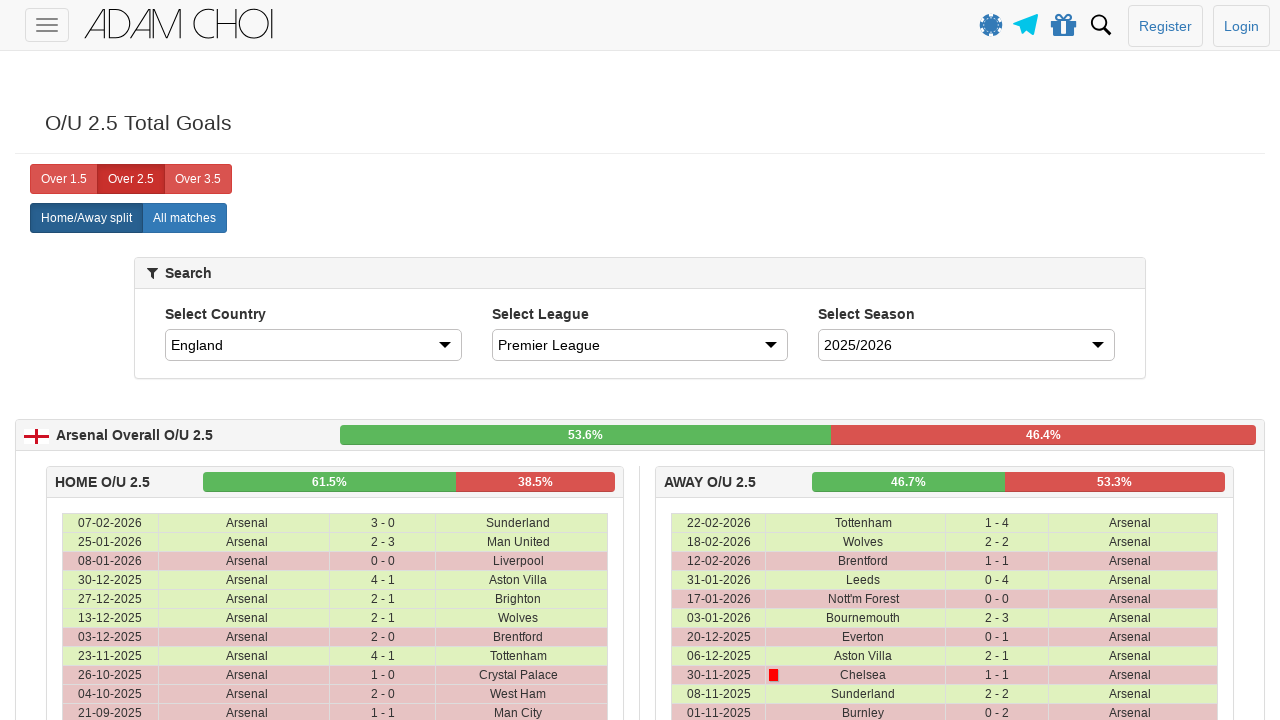

Clicked 'All matches' button at (184, 218) on xpath=//label[@analytics-event="All matches"]
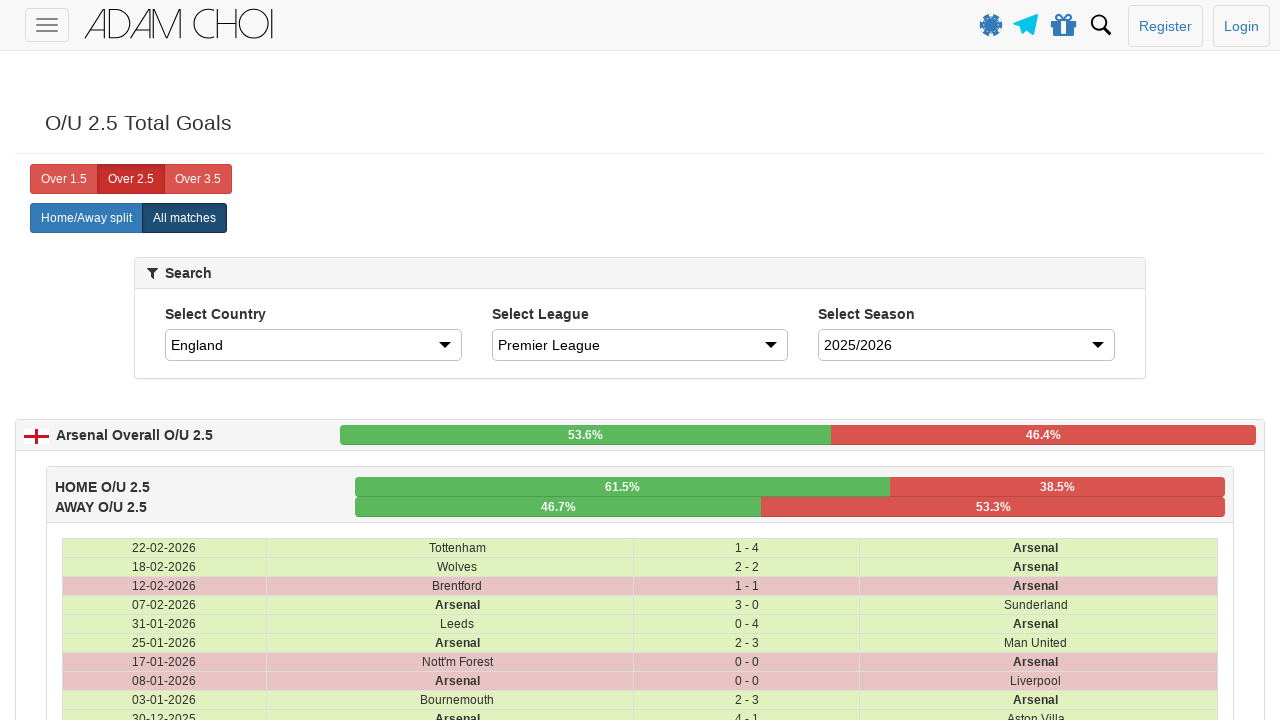

Selected Spain from country dropdown on #country
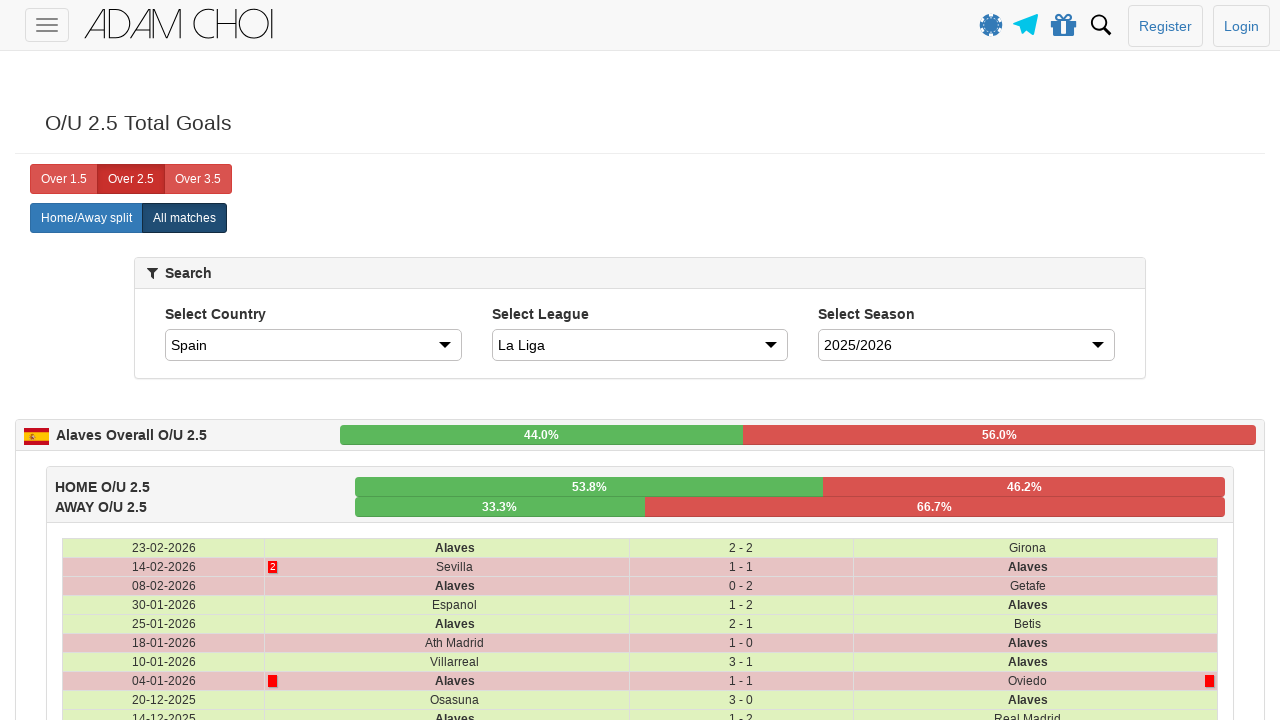

Waited for filtered results to load
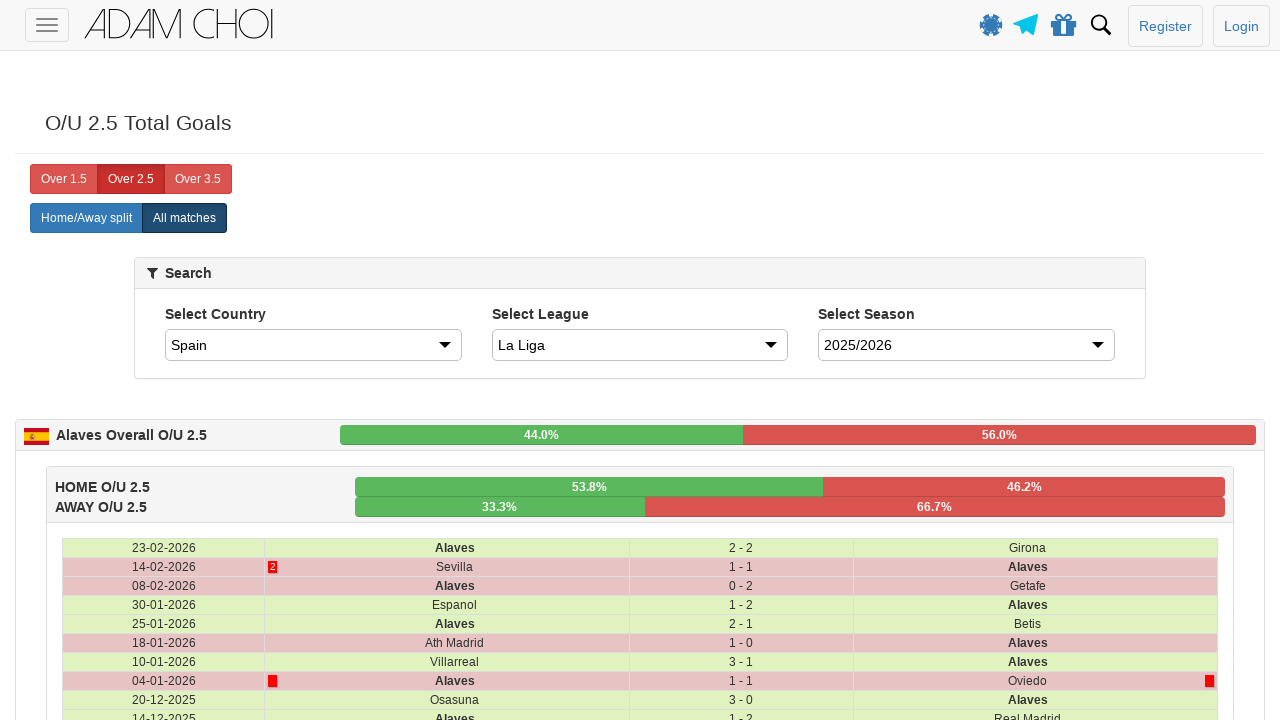

Match data table rows are now visible
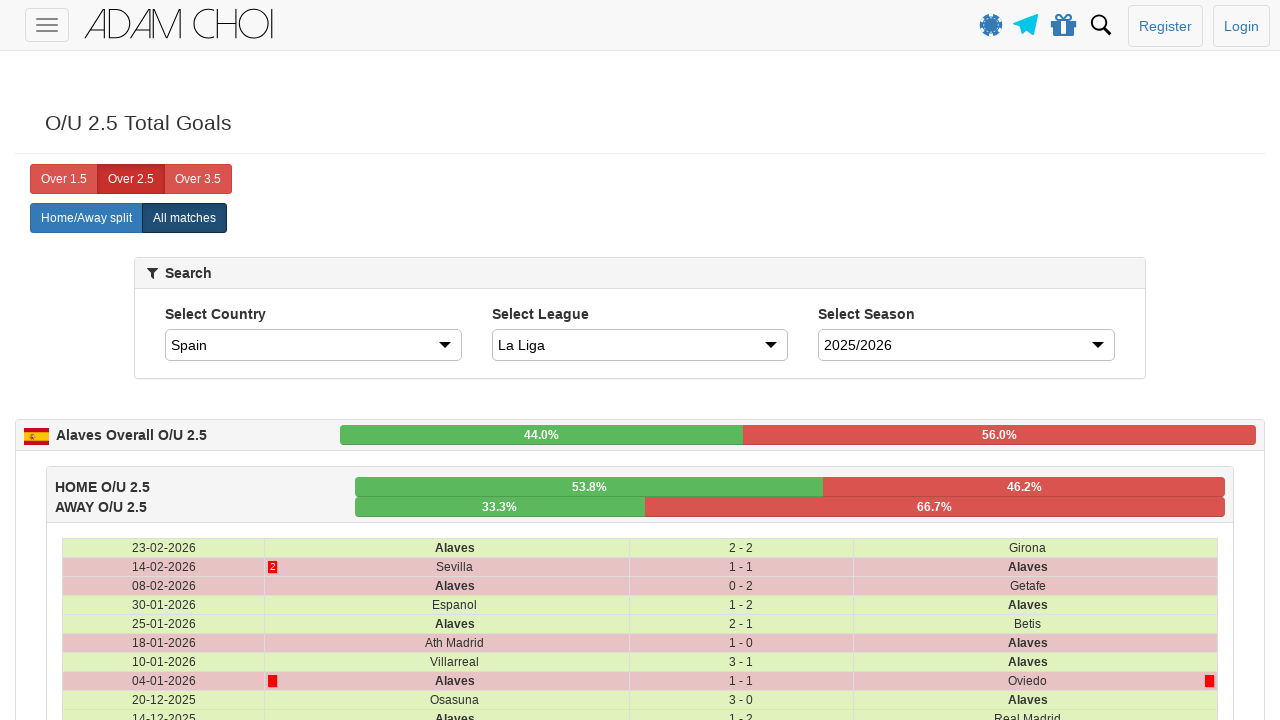

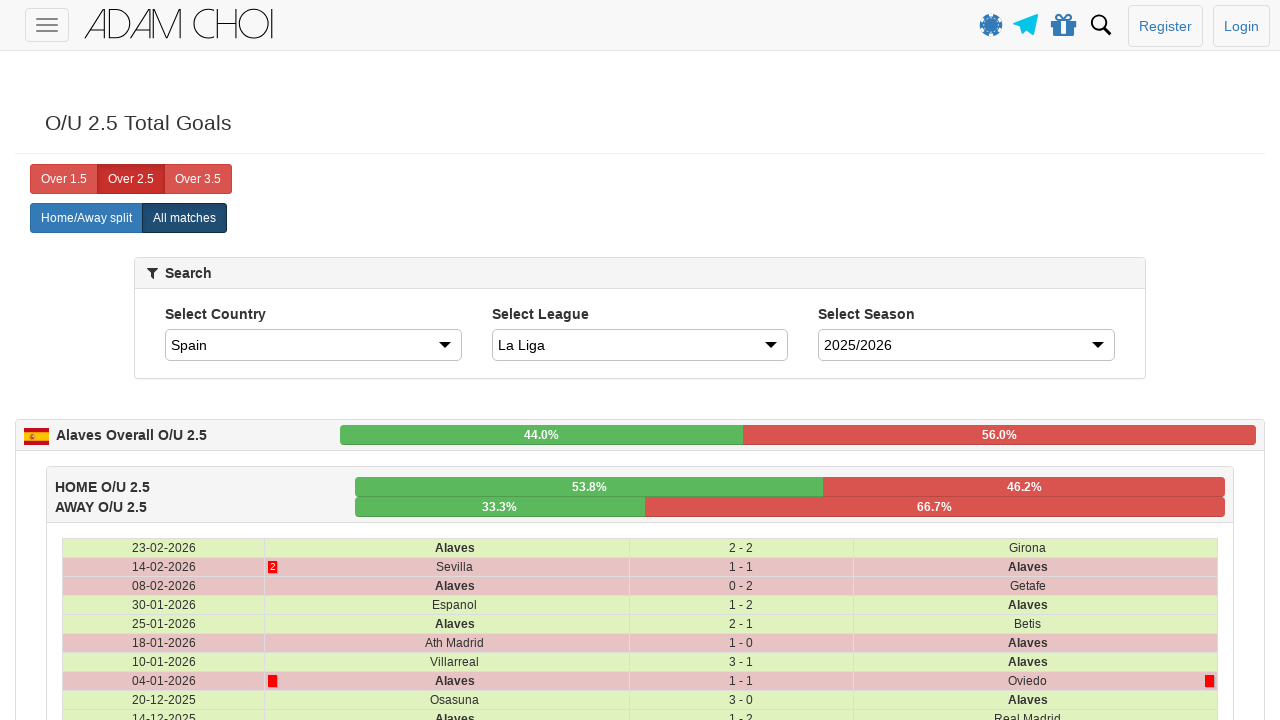